Tests checkbox functionality on GWT Showcase demo by clicking the Monday checkbox to check it, then clicking again to uncheck it

Starting URL: http://samples.gwtproject.org/samples/Showcase/Showcase.html#!CwCheckBox

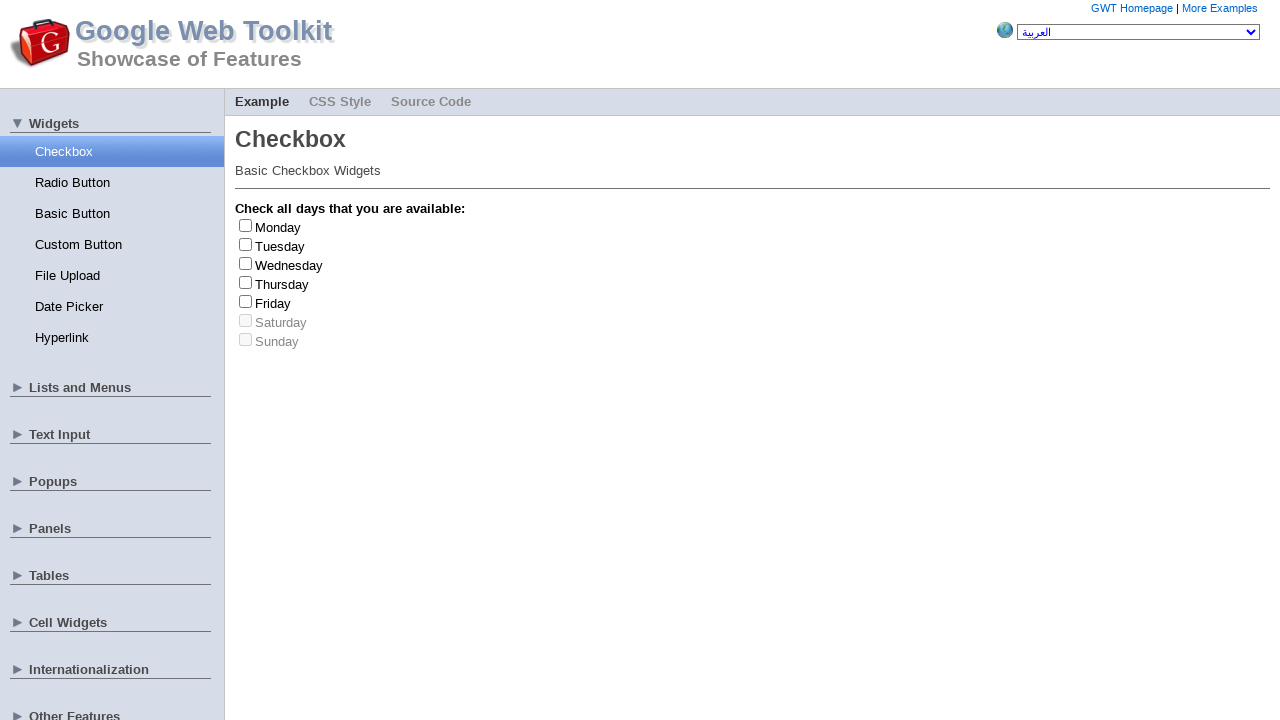

Monday checkbox element became visible
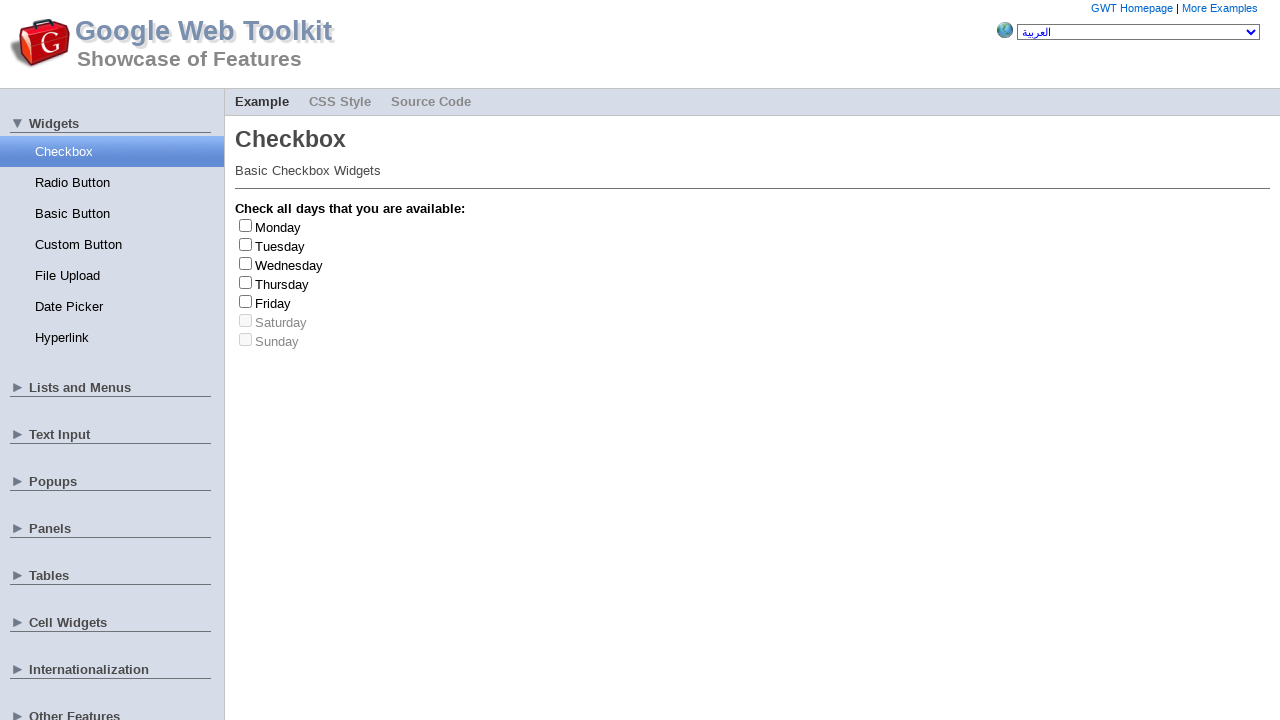

Clicked Monday checkbox to check it at (246, 225) on #gwt-debug-cwCheckBox-Monday-input
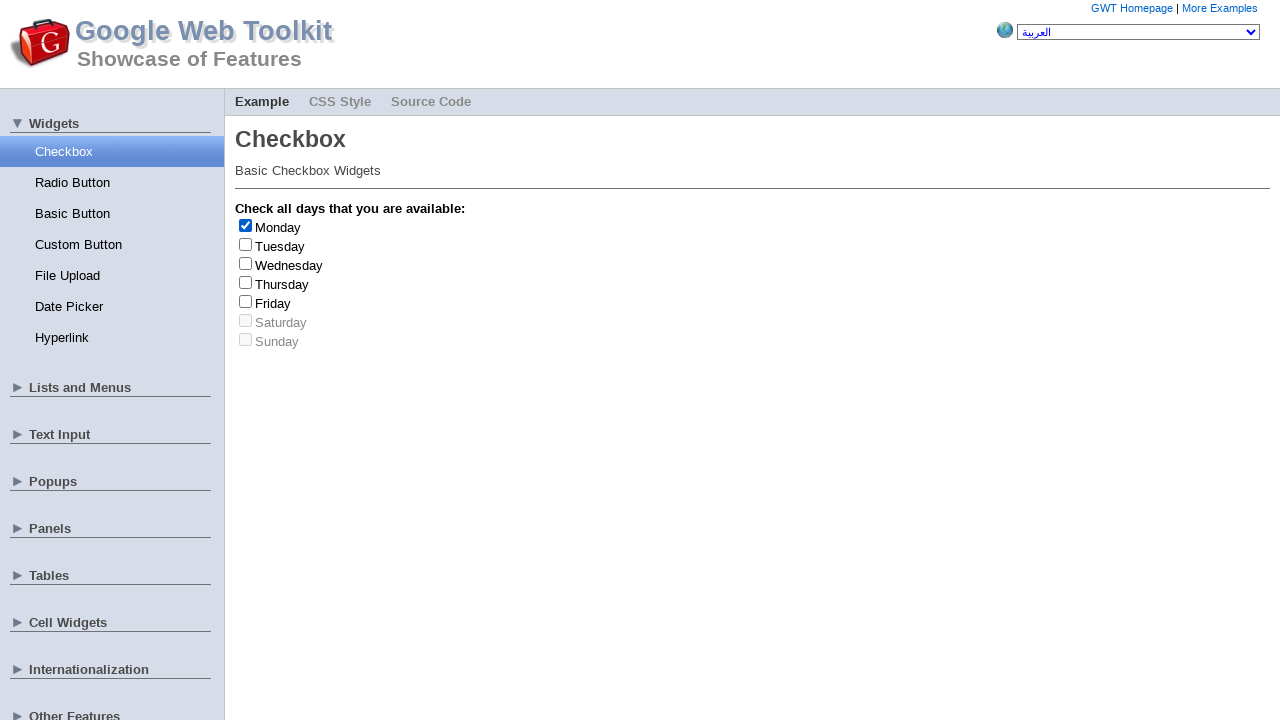

Clicked Monday checkbox again to uncheck it at (246, 225) on #gwt-debug-cwCheckBox-Monday-input
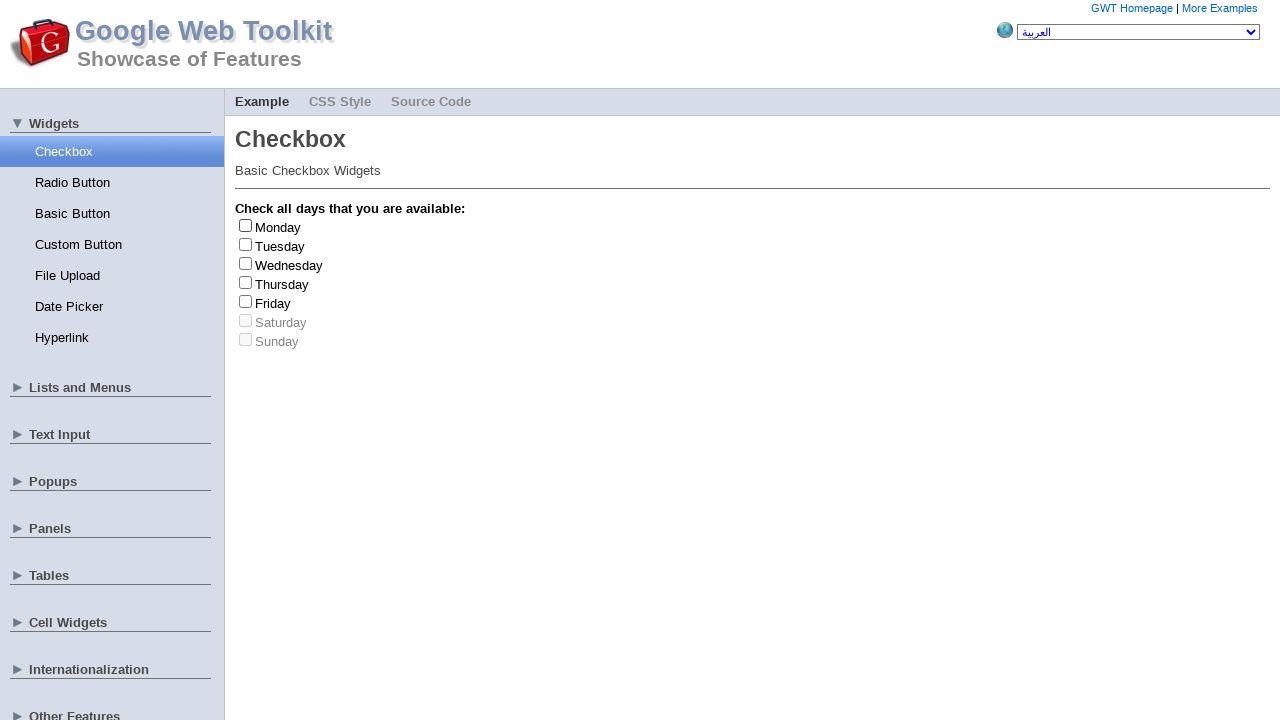

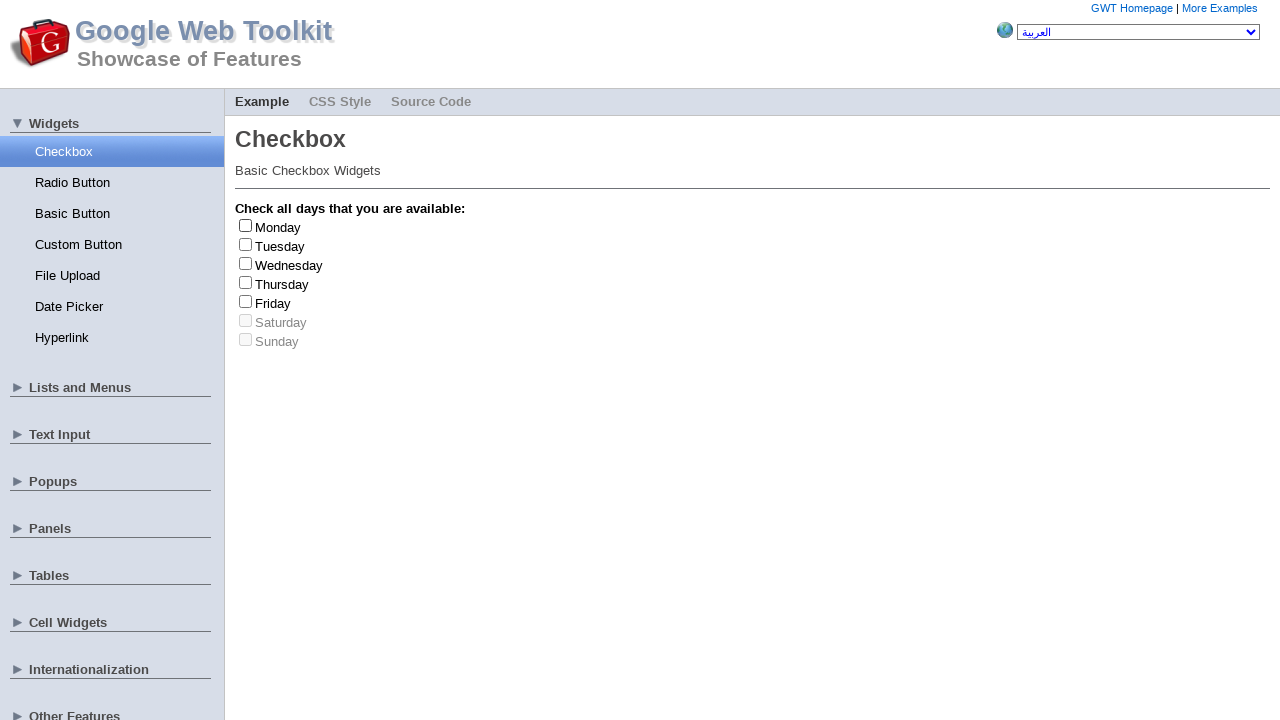